Tests the green loading button using explicit waits, clicking the button and verifying the loading states transition properly.

Starting URL: https://uljanovs.github.io/site/examples/loading_color

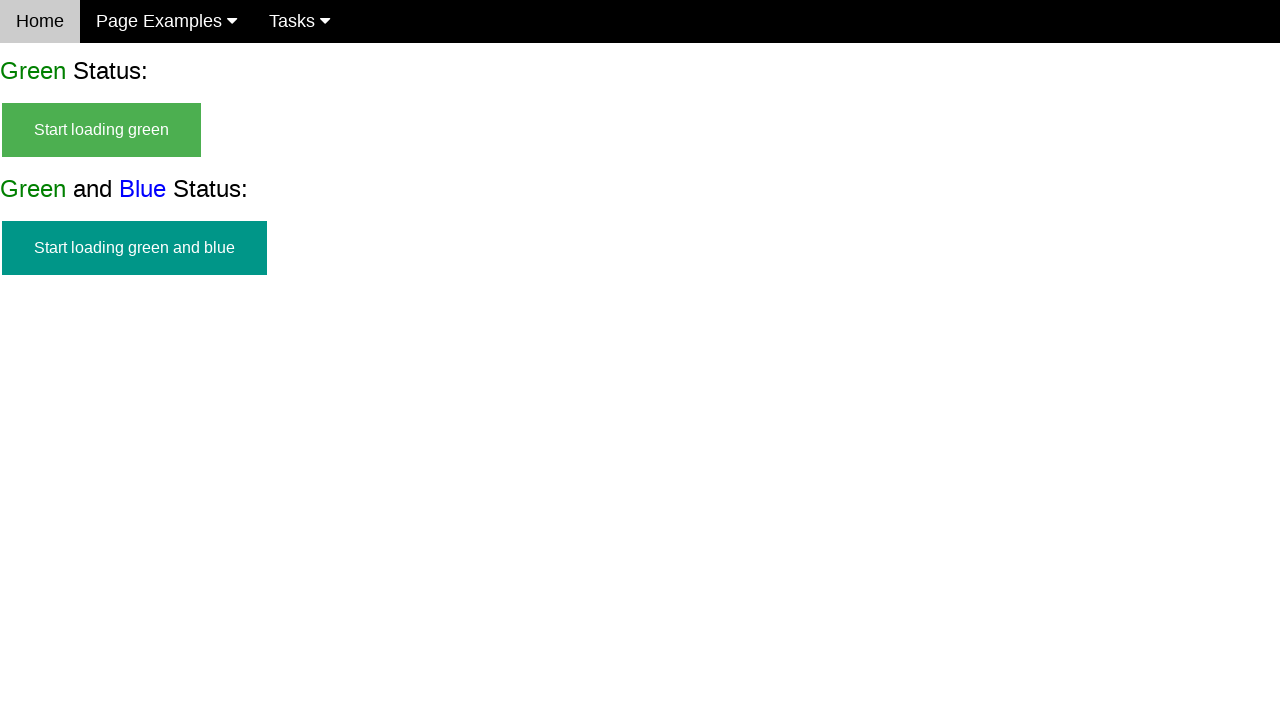

Start green button became visible
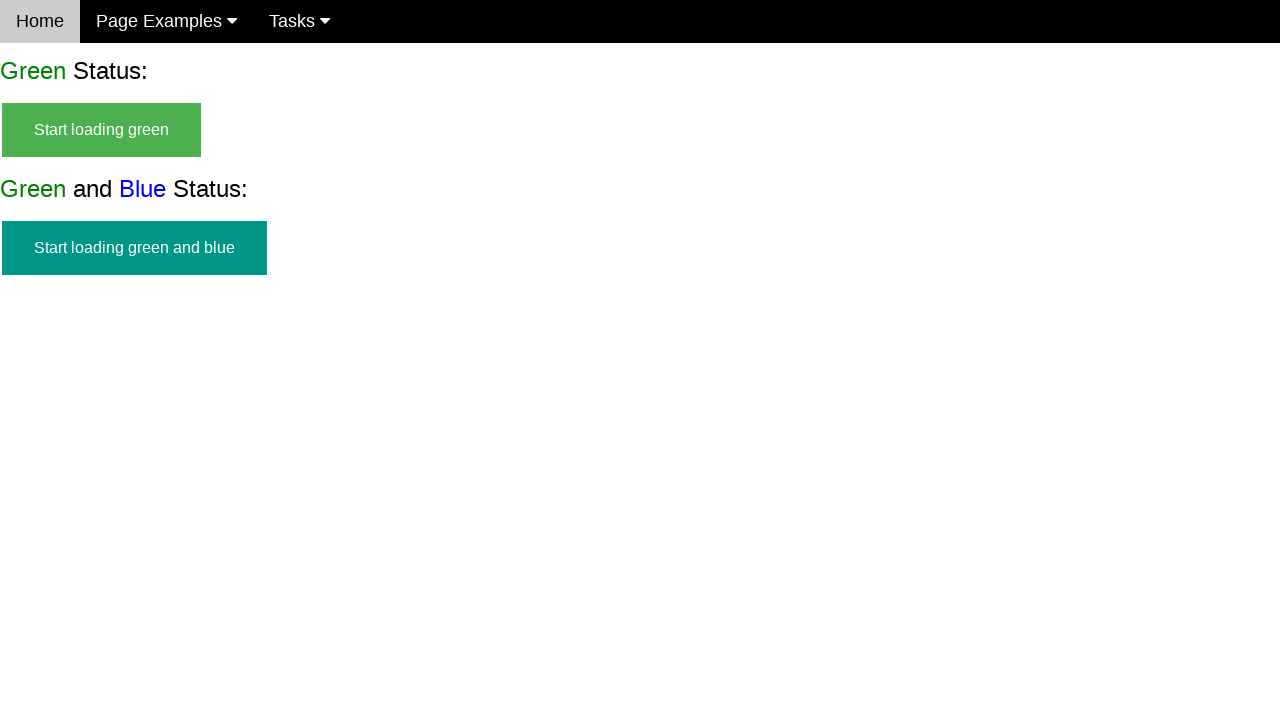

Clicked the start green button at (102, 130) on #start_green
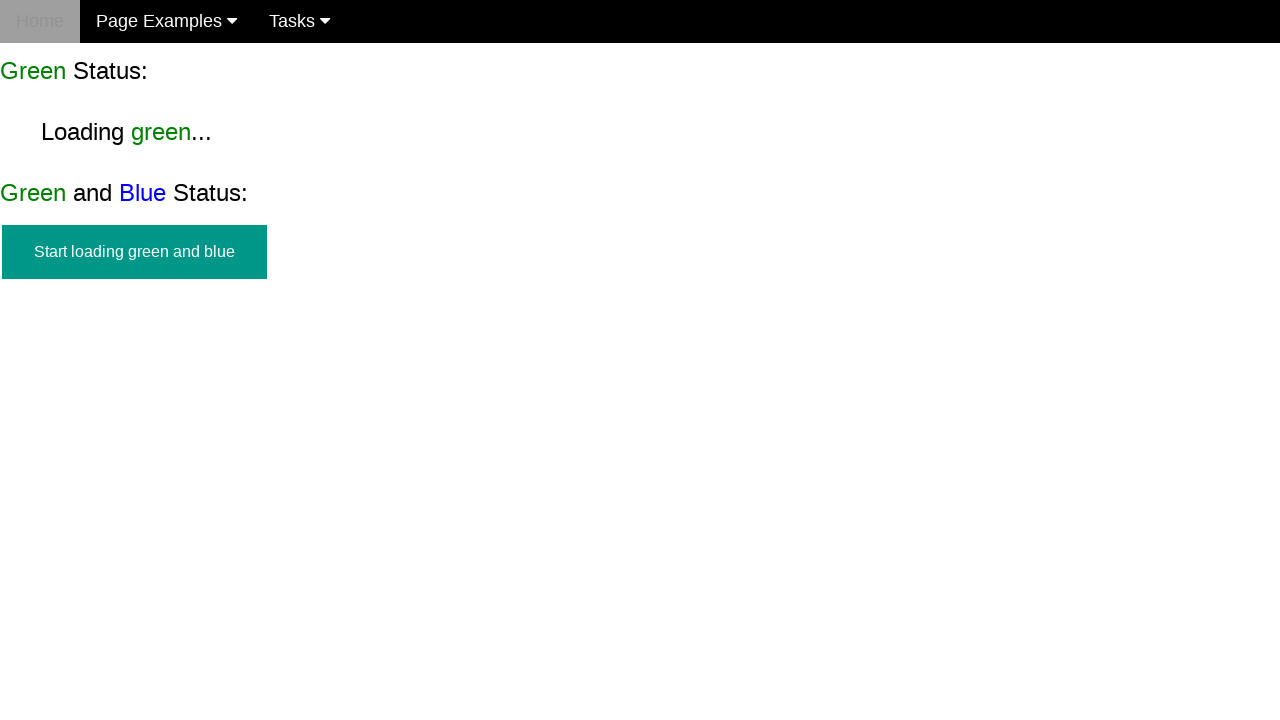

Loading green state appeared
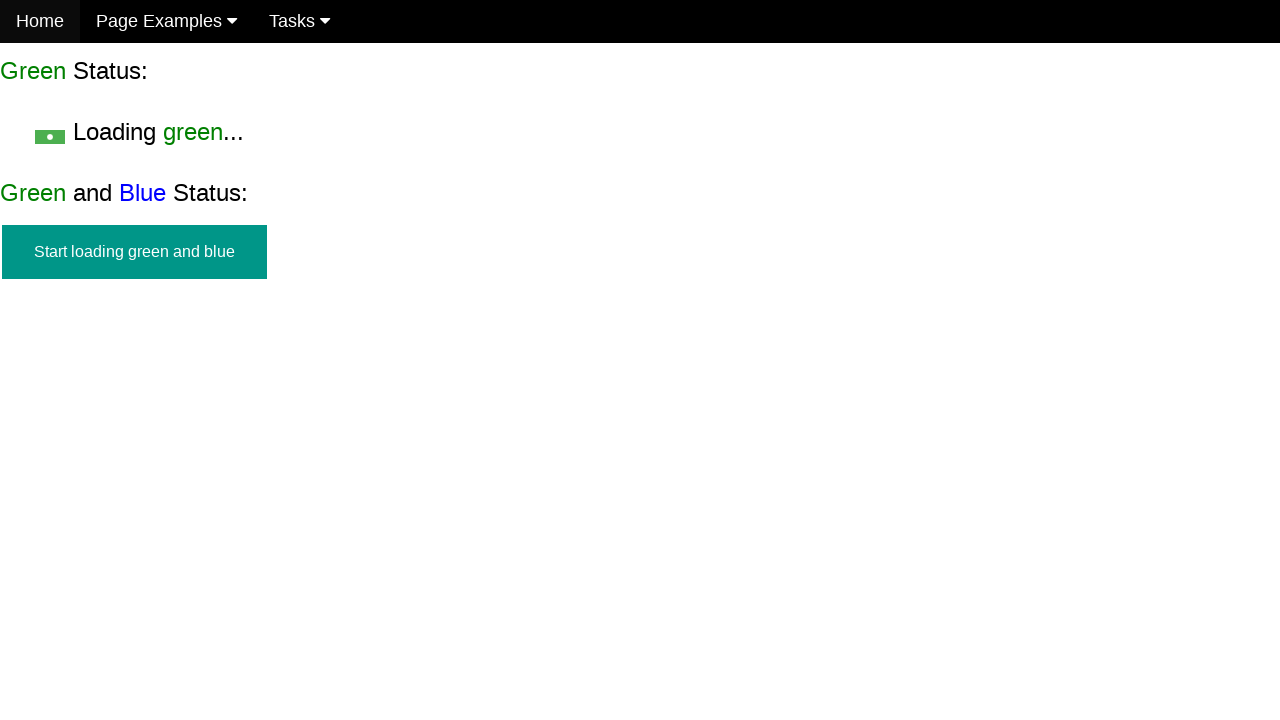

Finish green state appeared, loading completed successfully
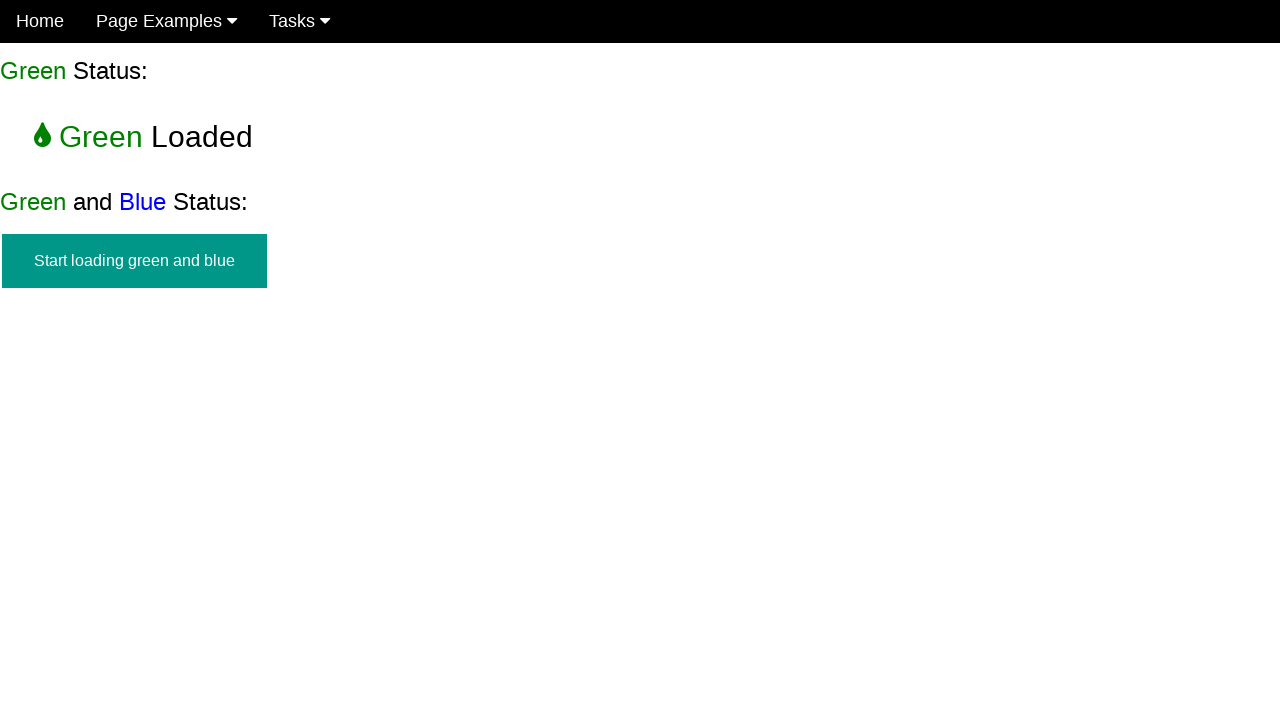

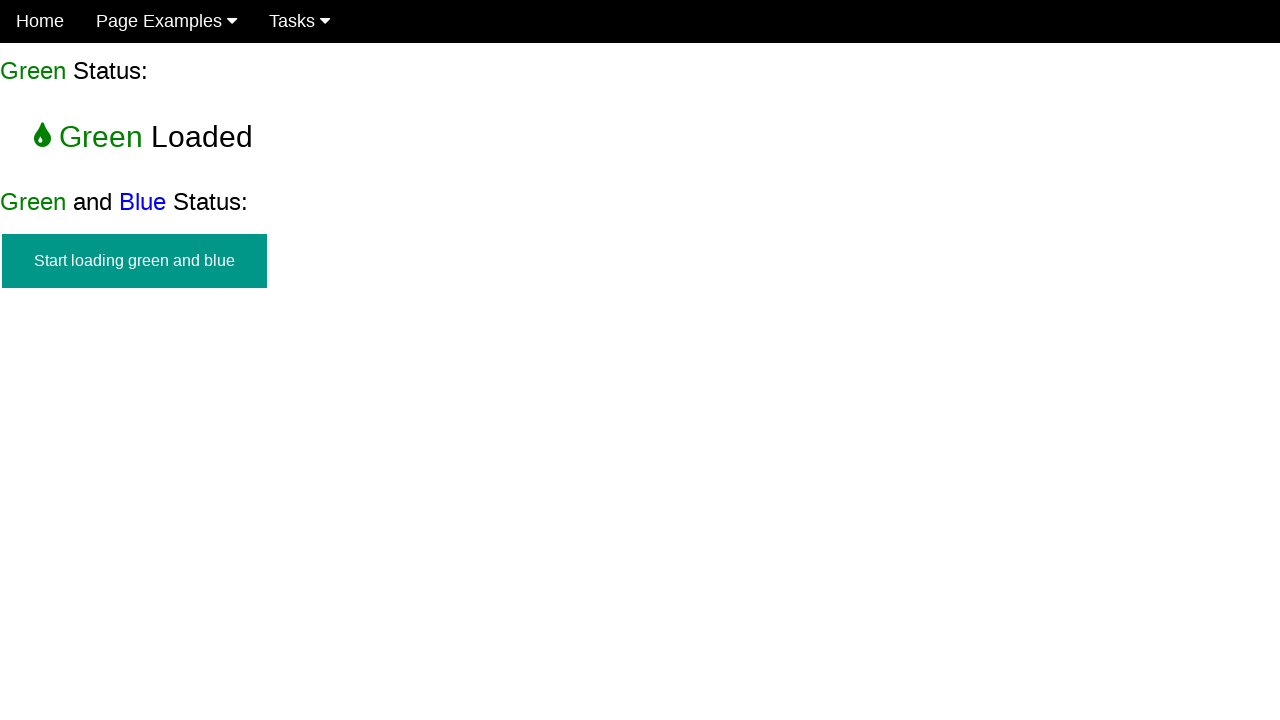